Tests JavaScript alert functionality by clicking the JS Alert button, accepting the alert popup, and verifying the result message displays correctly.

Starting URL: https://the-internet.herokuapp.com/javascript_alerts

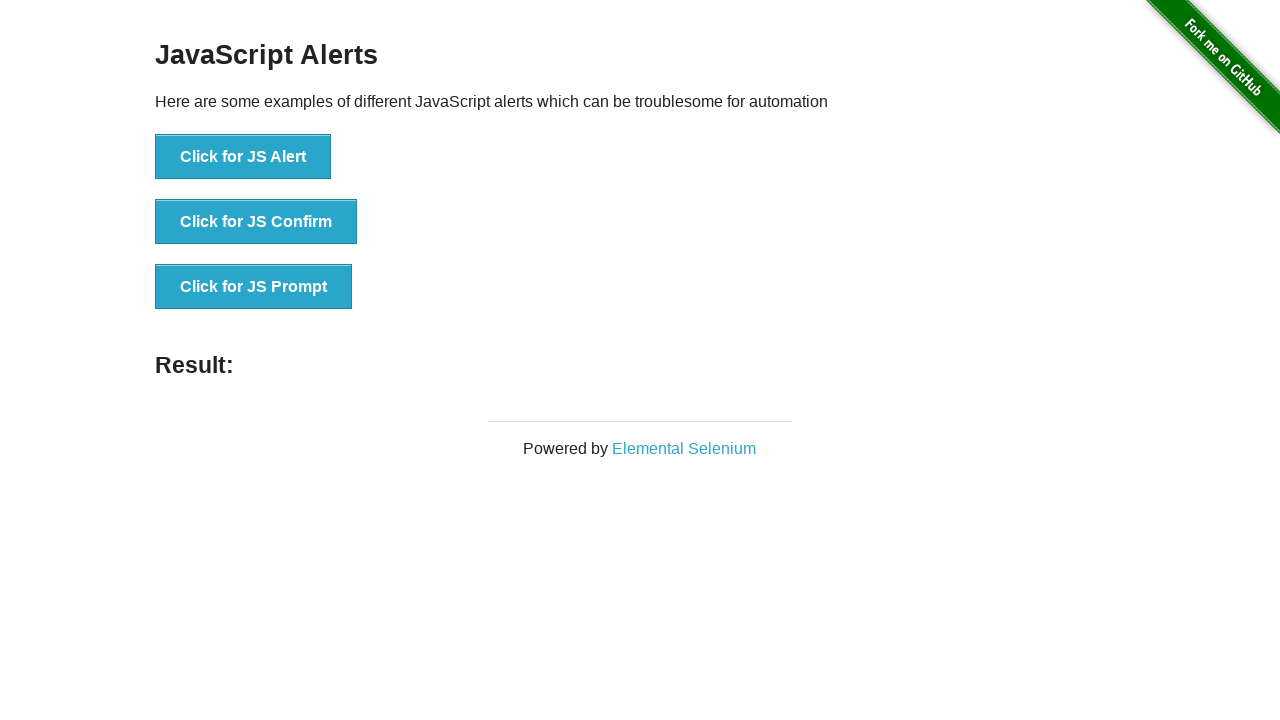

Clicked the JS Alert button at (243, 157) on button[onclick='jsAlert()']
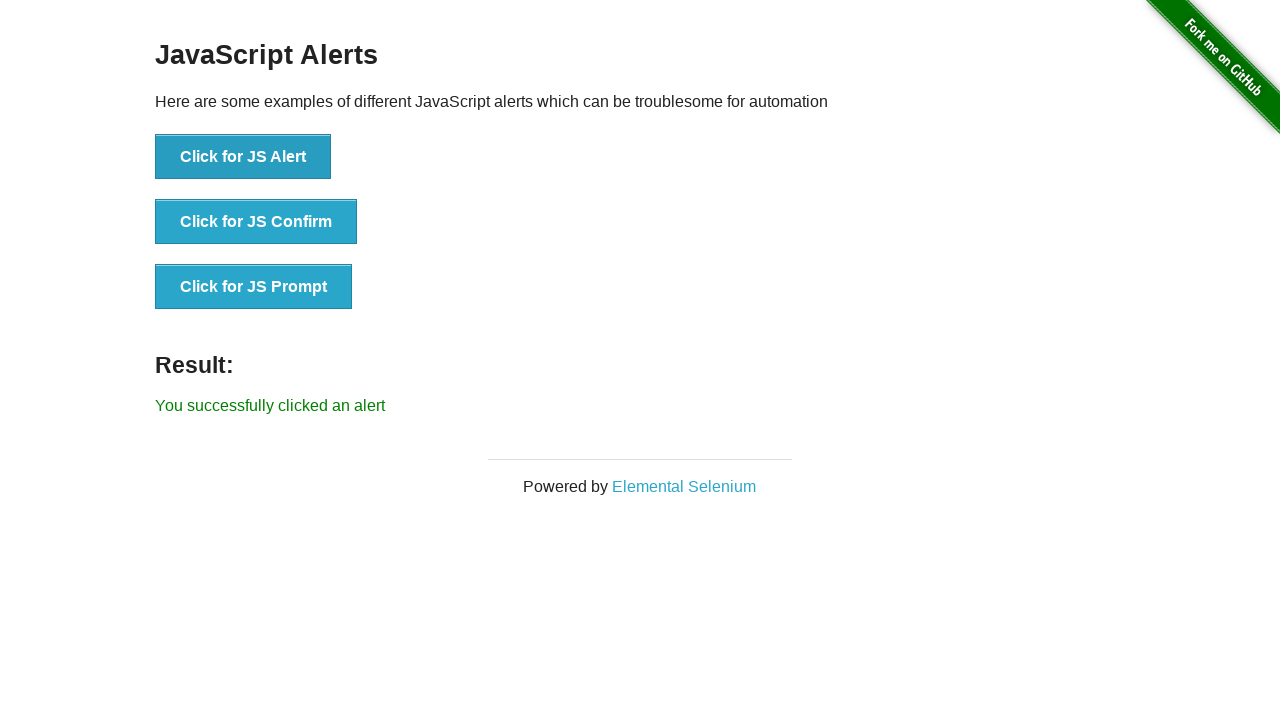

Set up dialog handler to accept alerts
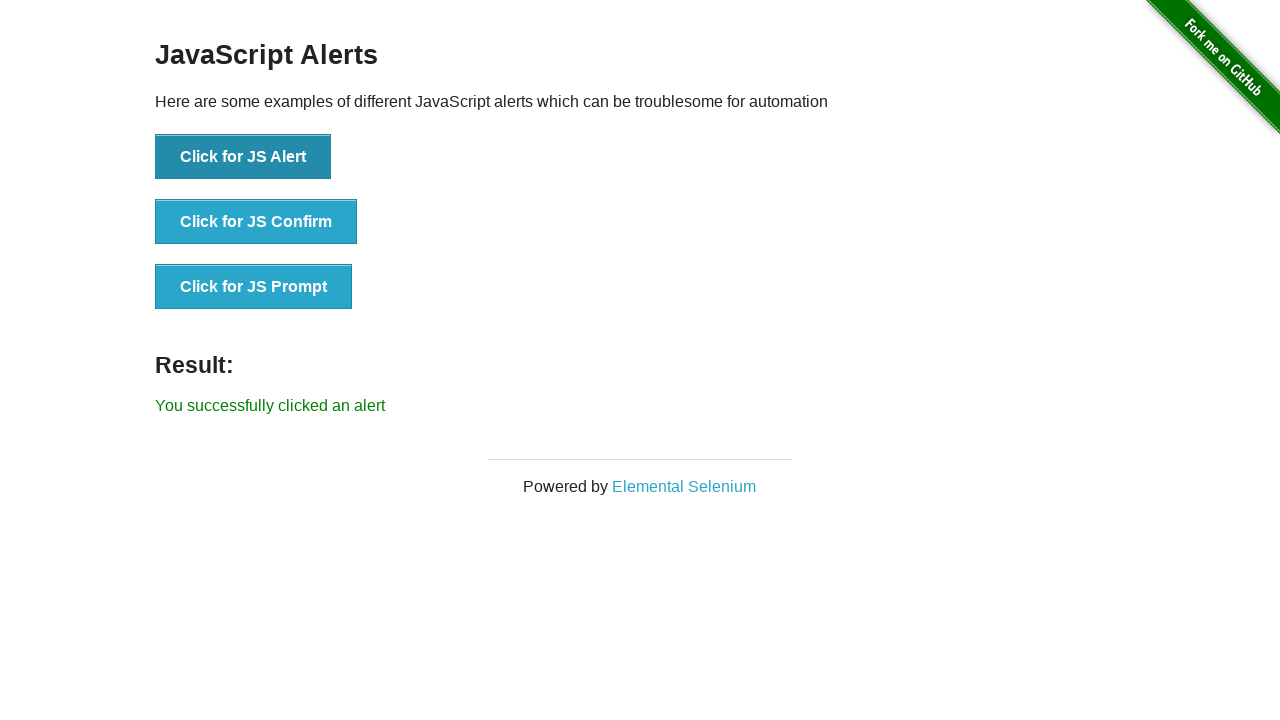

Clicked the JS Alert button to trigger alert at (243, 157) on button[onclick='jsAlert()']
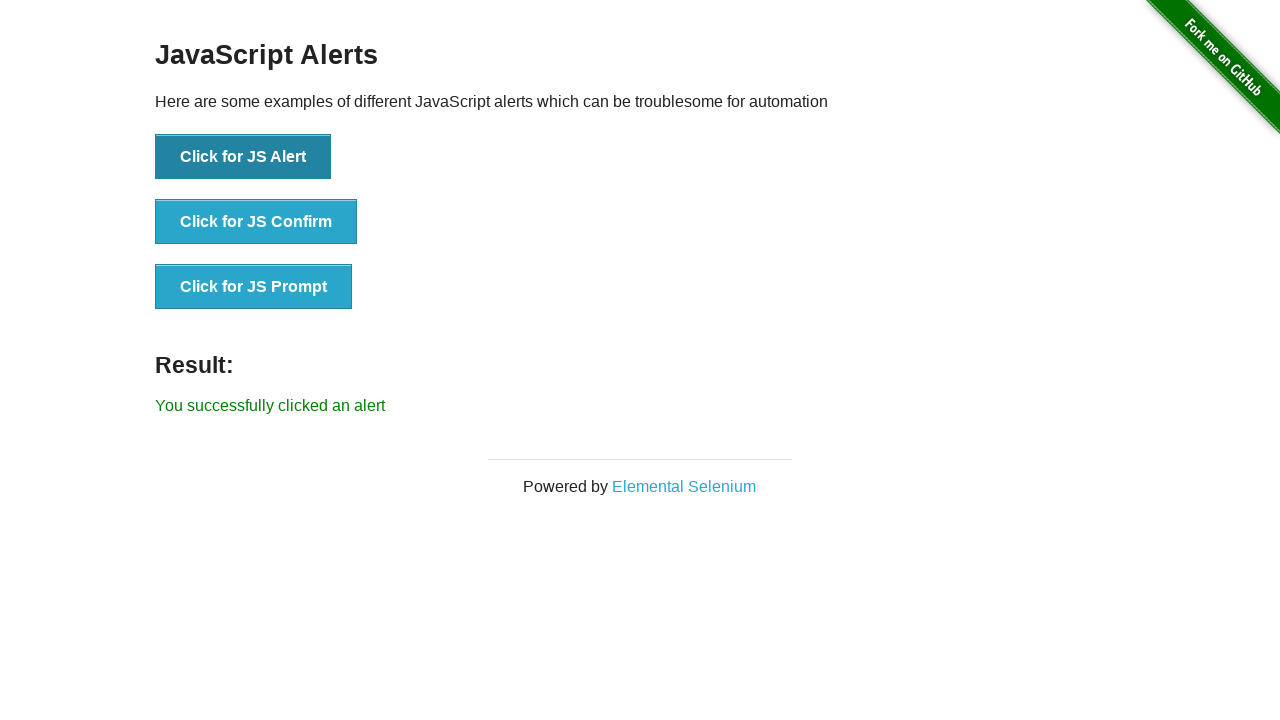

Result message element appeared on page
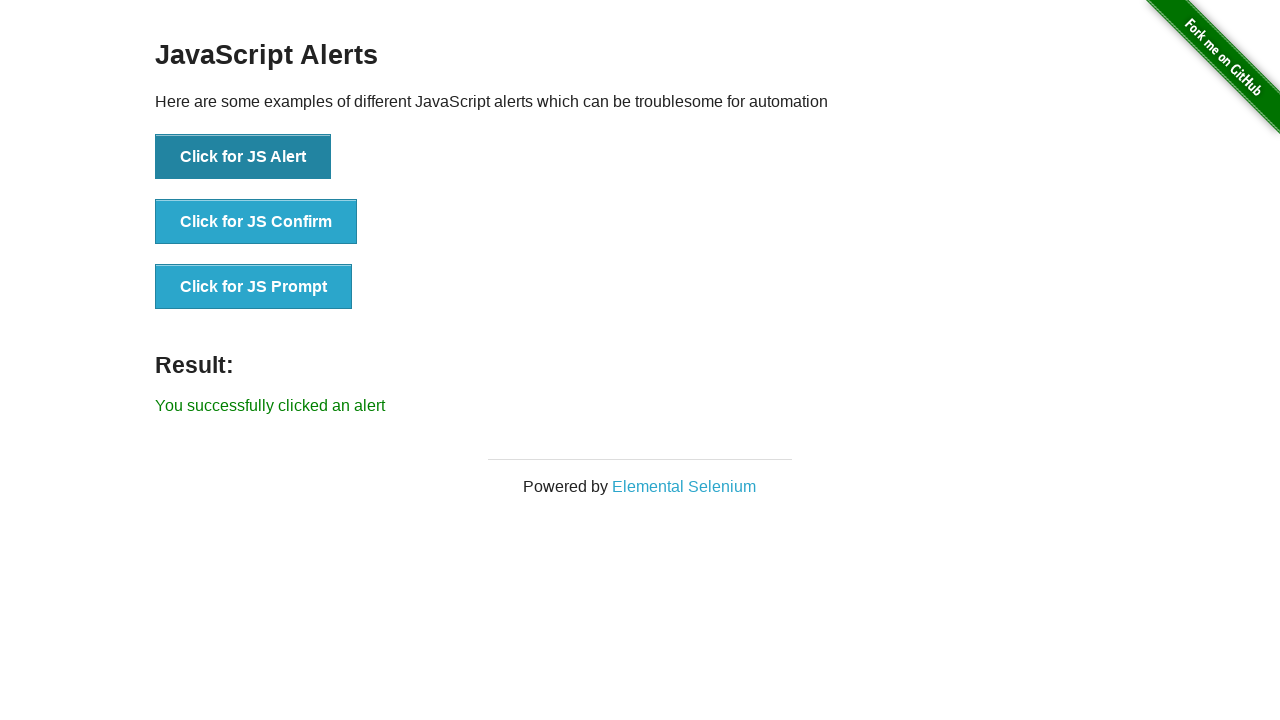

Retrieved result message text
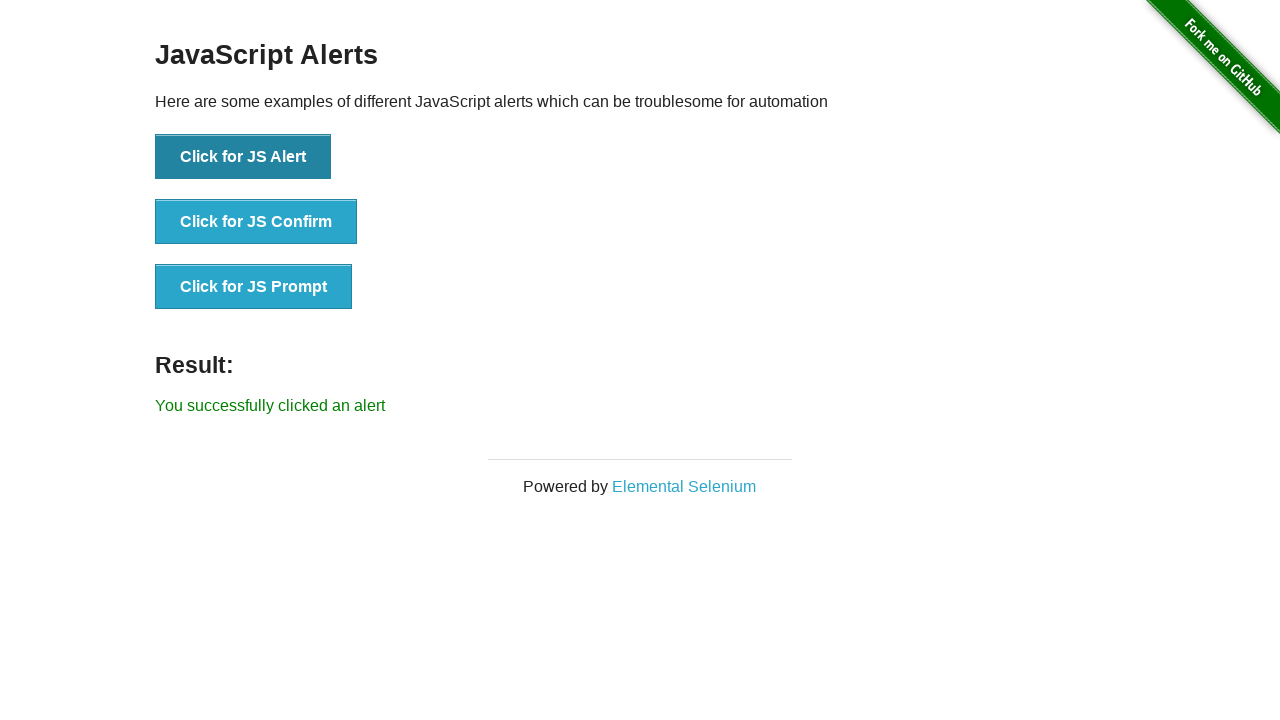

Verified result message displays 'You successfully clicked an alert'
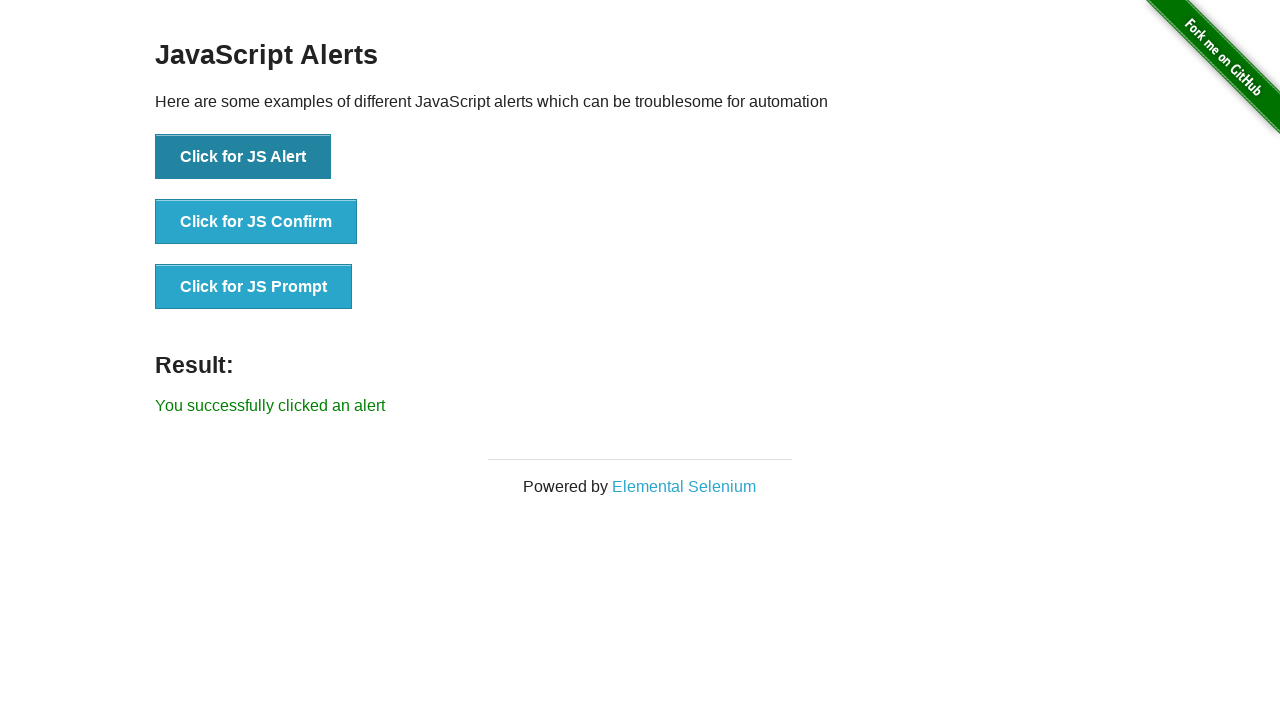

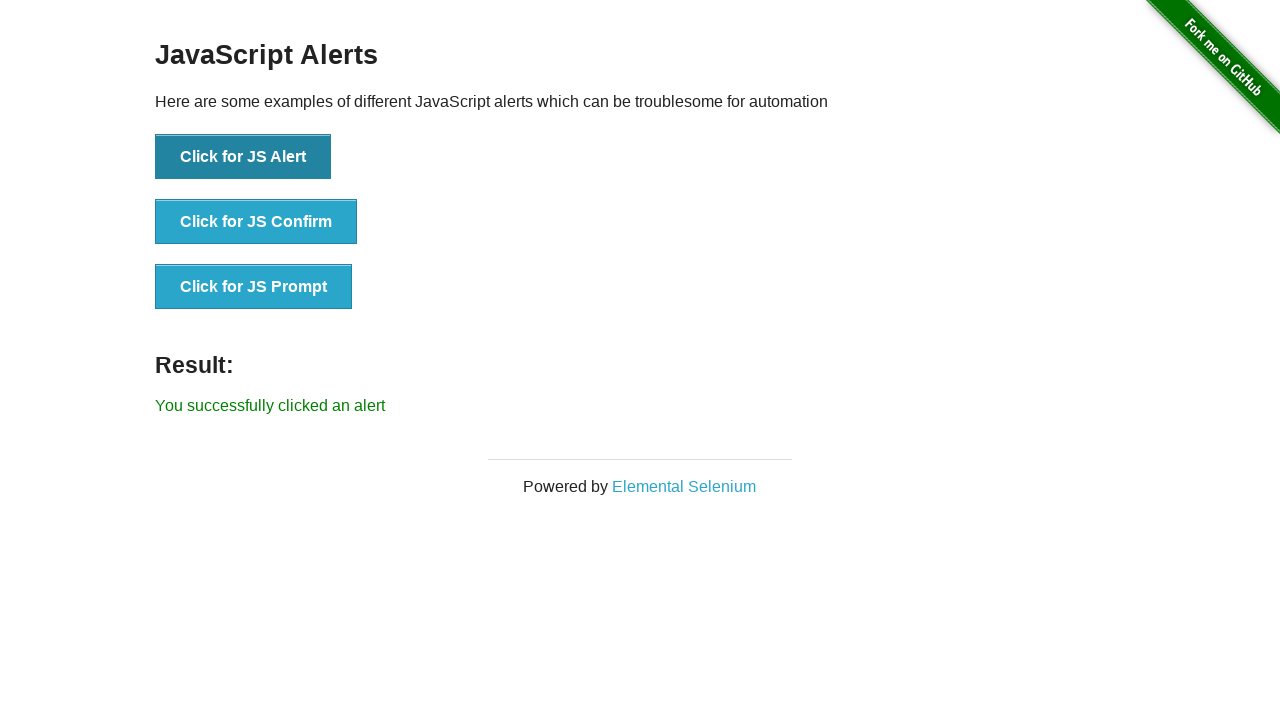